Tests various mouse interactions including single click, right-click, double-click on buttons, then navigates to another page to test drag-and-drop functionality

Starting URL: https://demoqa.com/buttons

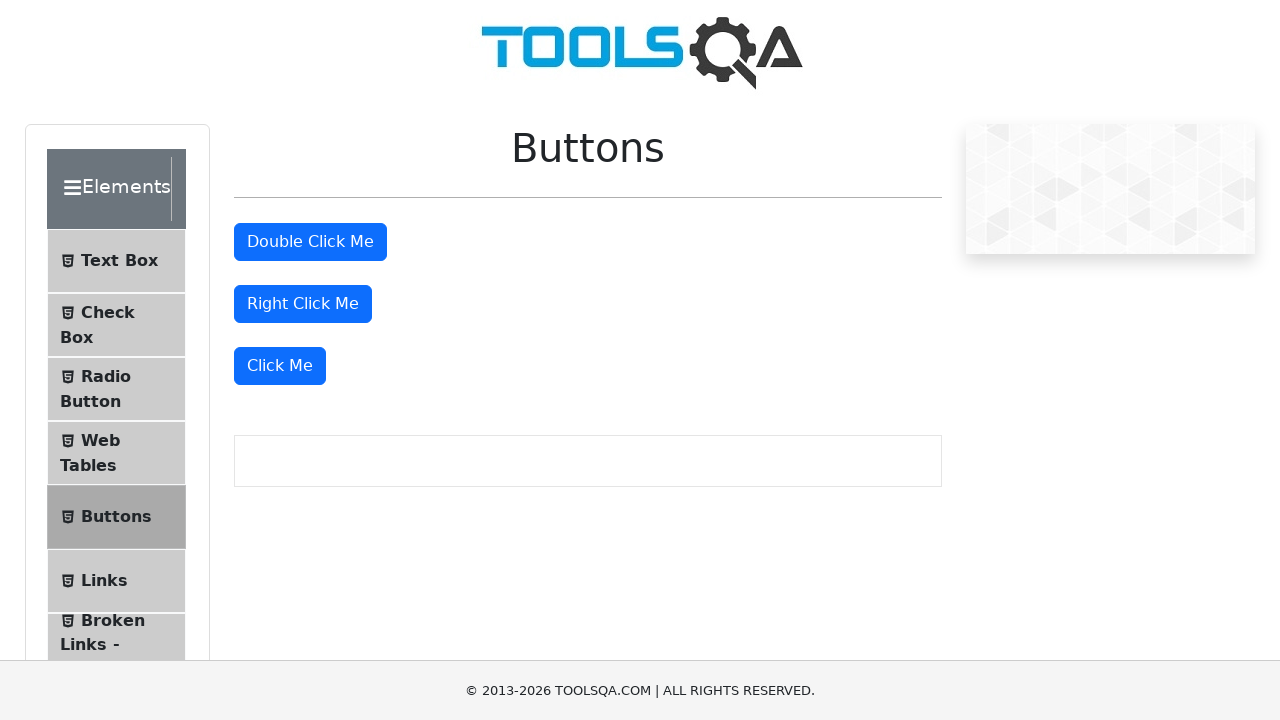

Clicked the regular click button at (280, 366) on (//button[@type='button'])[4]
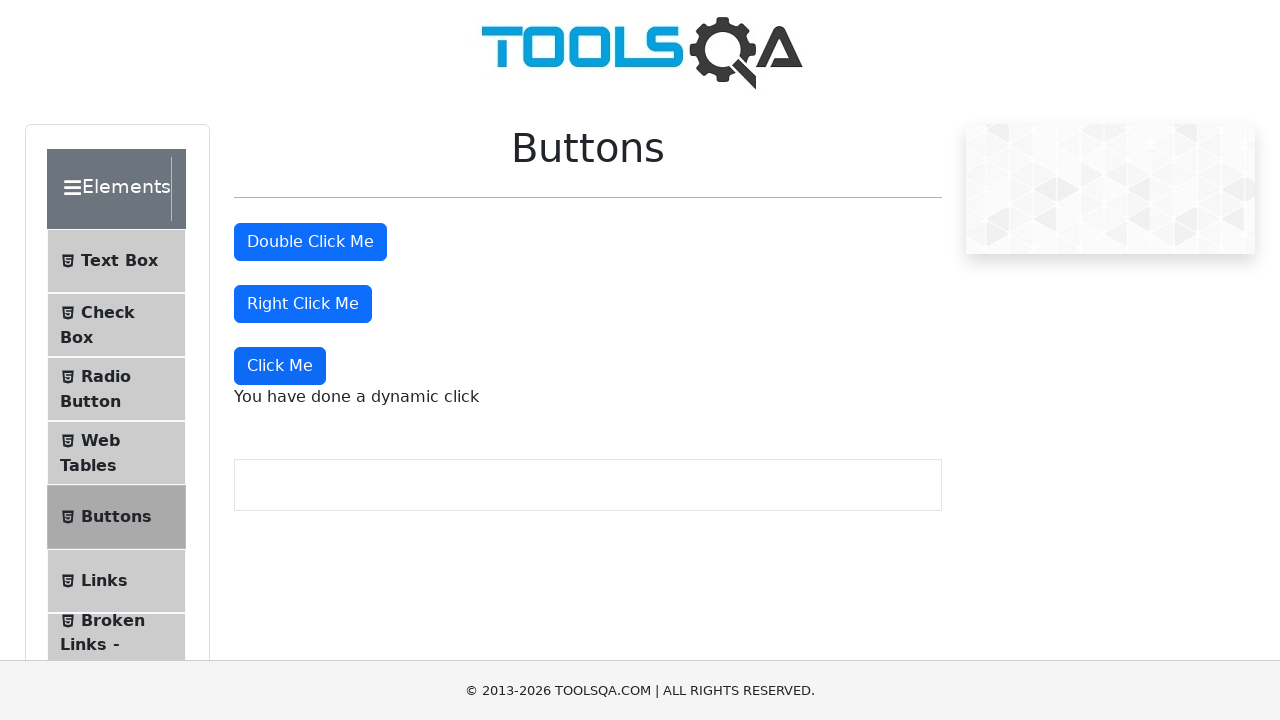

Right-clicked the right-click button at (303, 304) on button#rightClickBtn
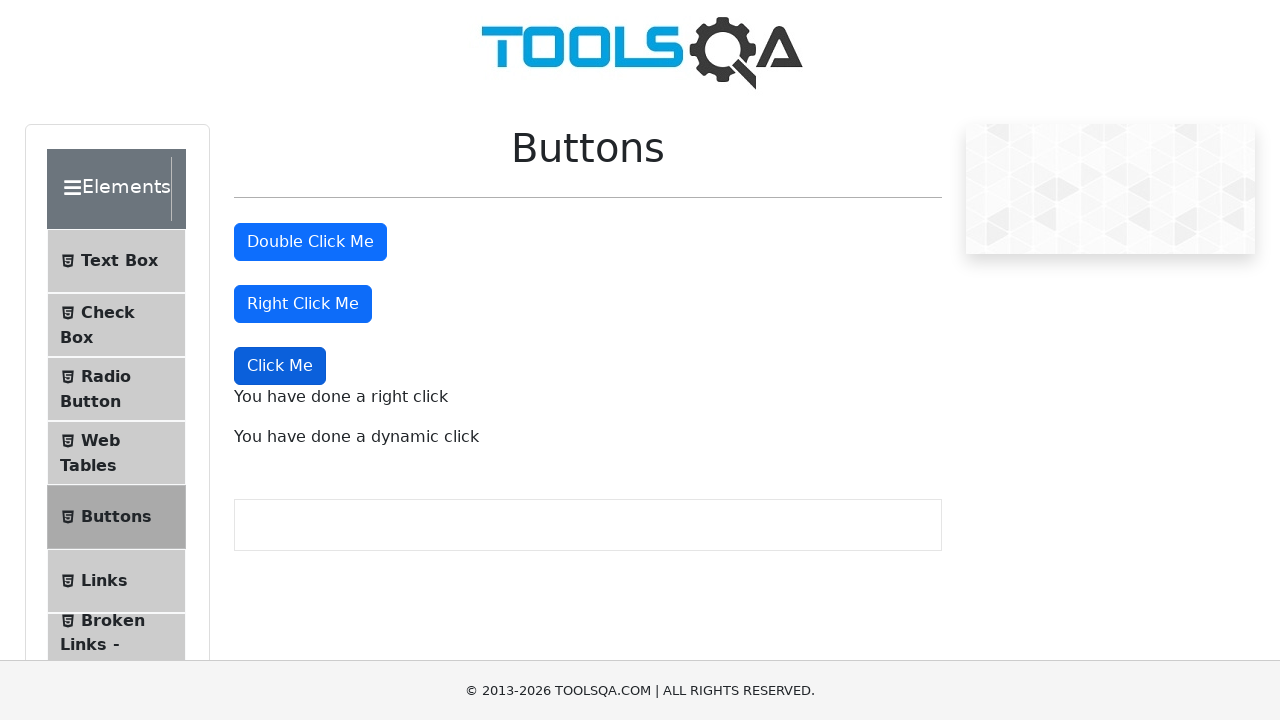

Double-clicked the double-click button at (310, 242) on button:has-text('Double Click Me')
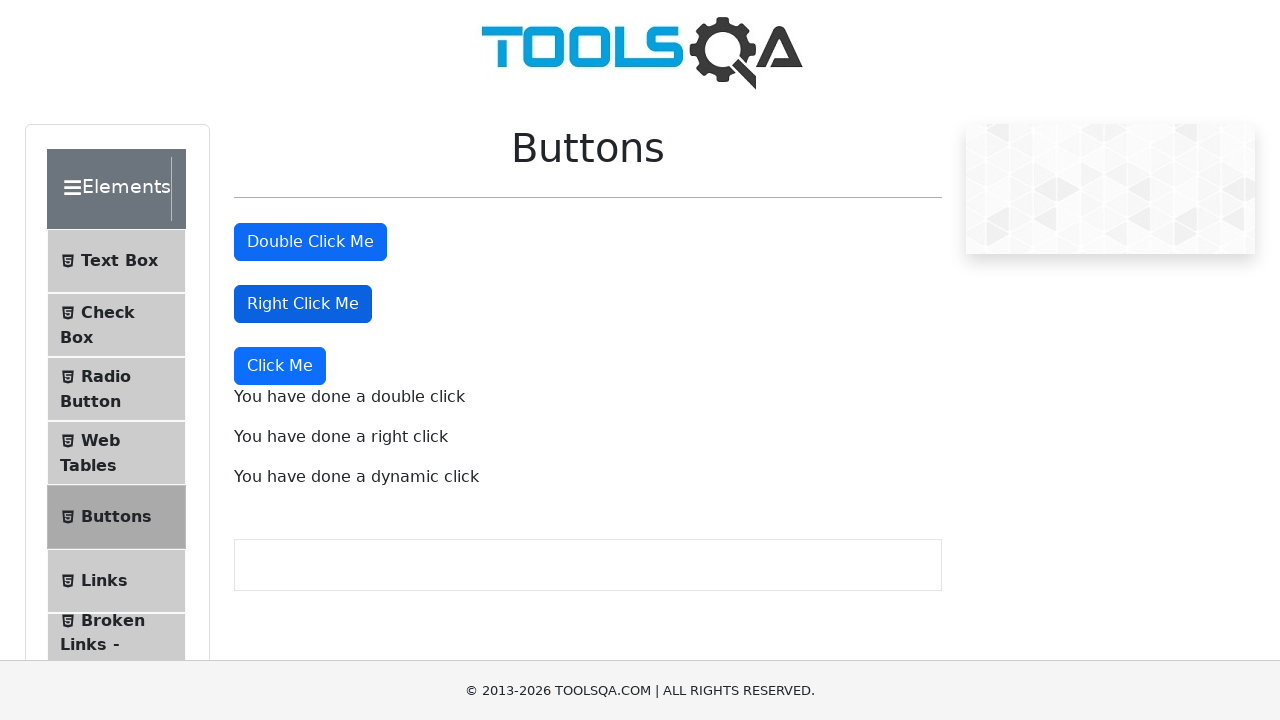

Navigated to jQuery UI droppable demo page
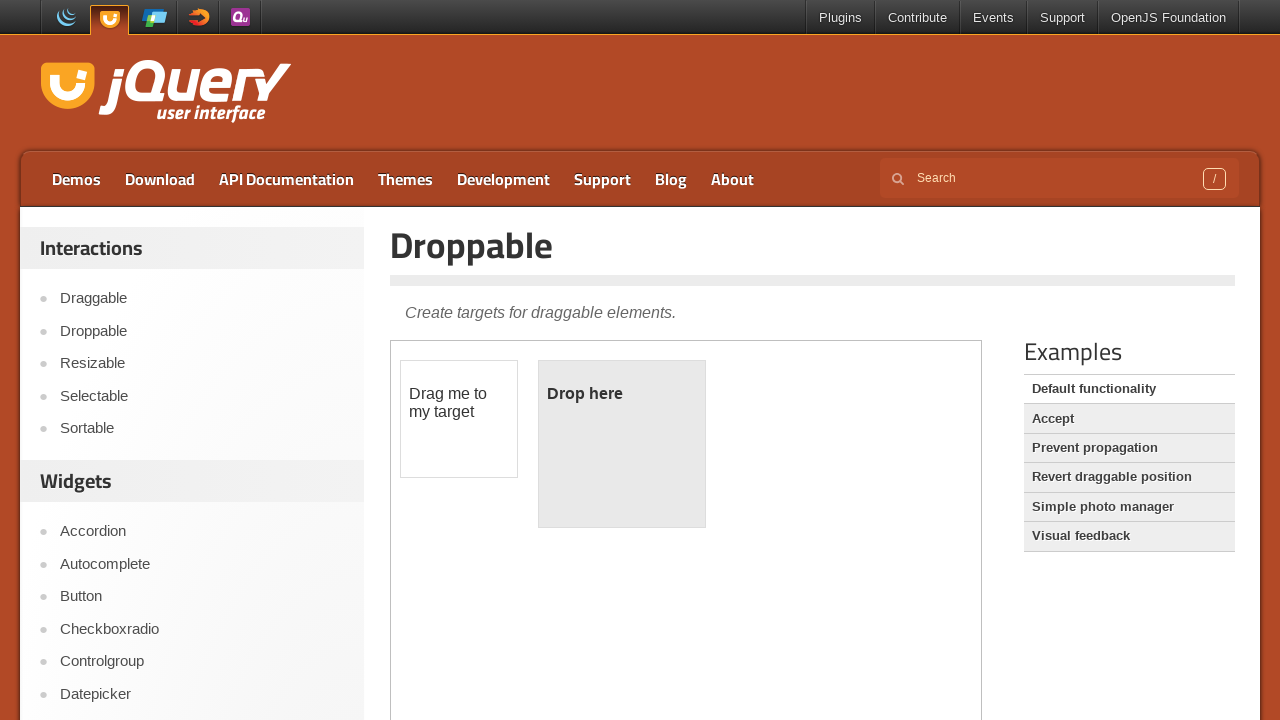

Located the iframe containing the droppable demo
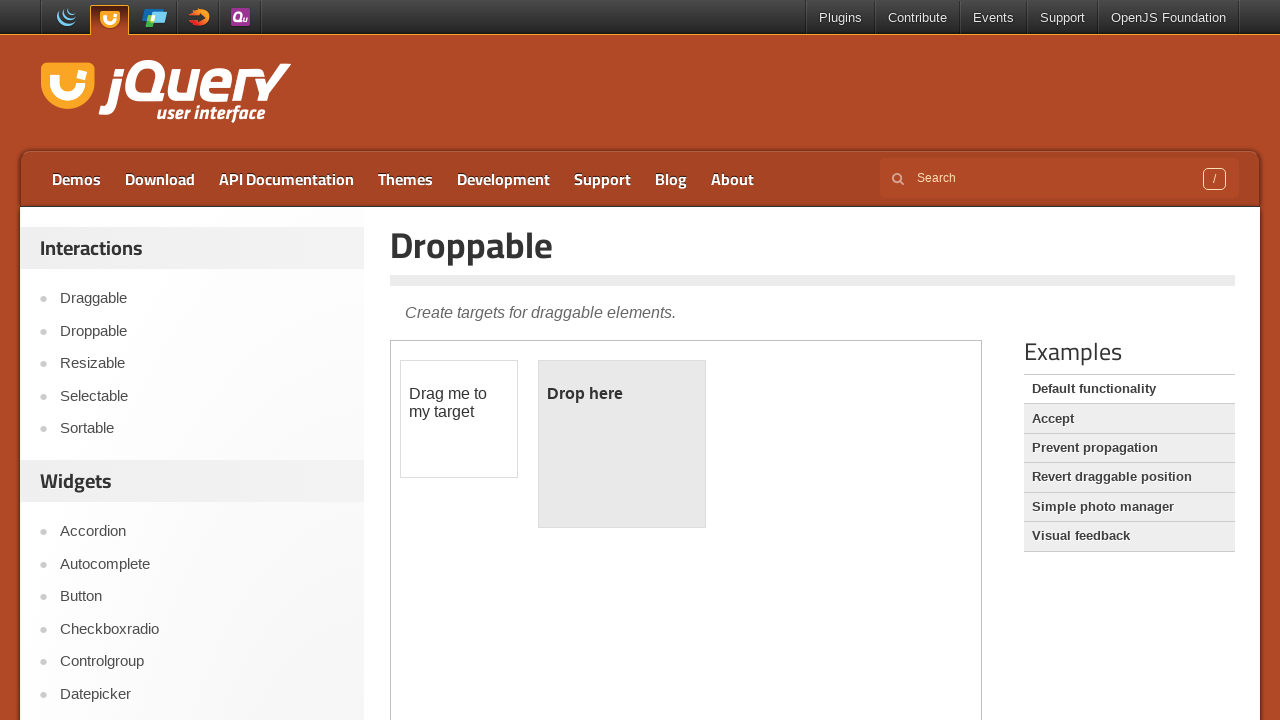

Located the draggable and droppable elements within the iframe
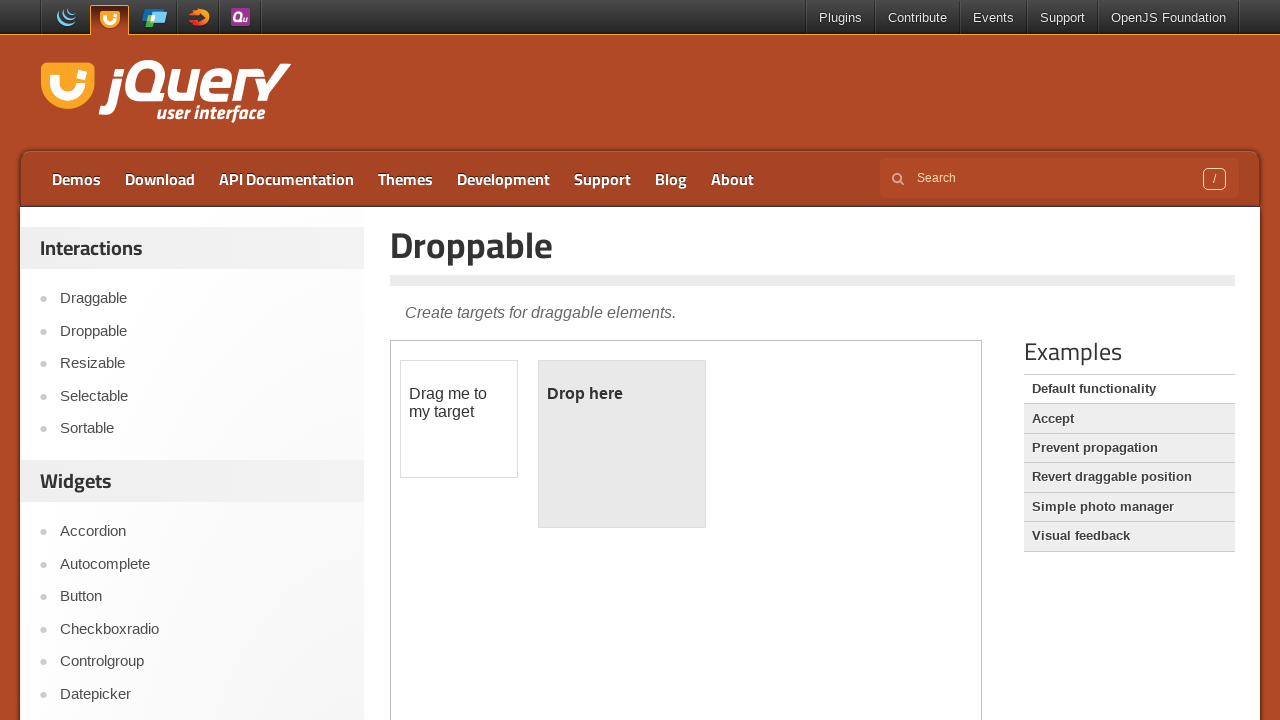

Dragged the draggable element onto the droppable element at (622, 444)
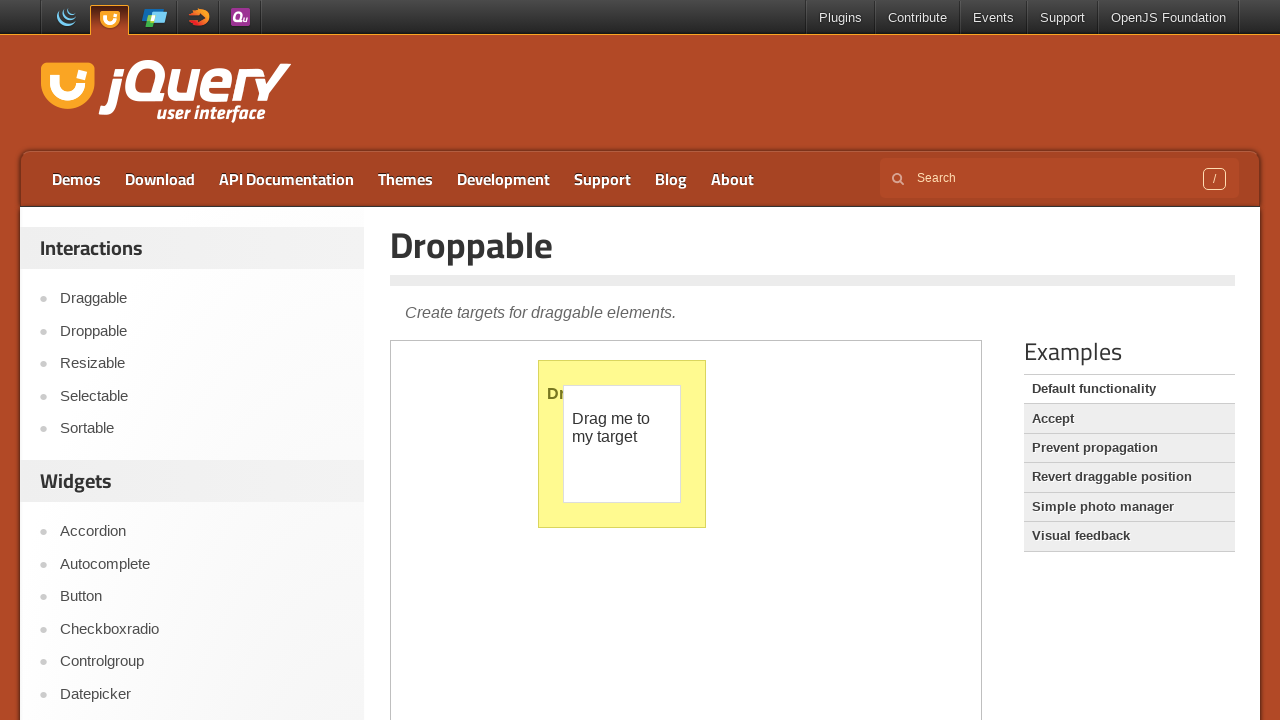

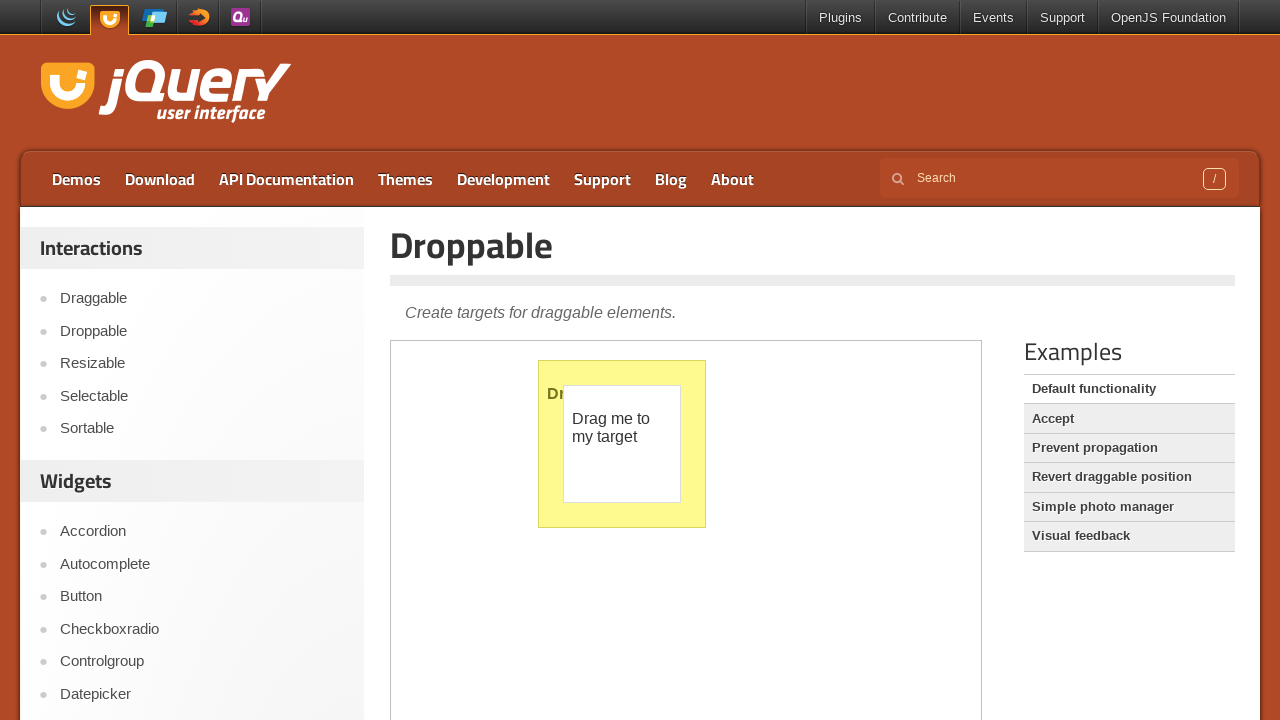